Tests date input by directly typing a date value into the text box

Starting URL: https://kristinek.github.io/site/examples/act

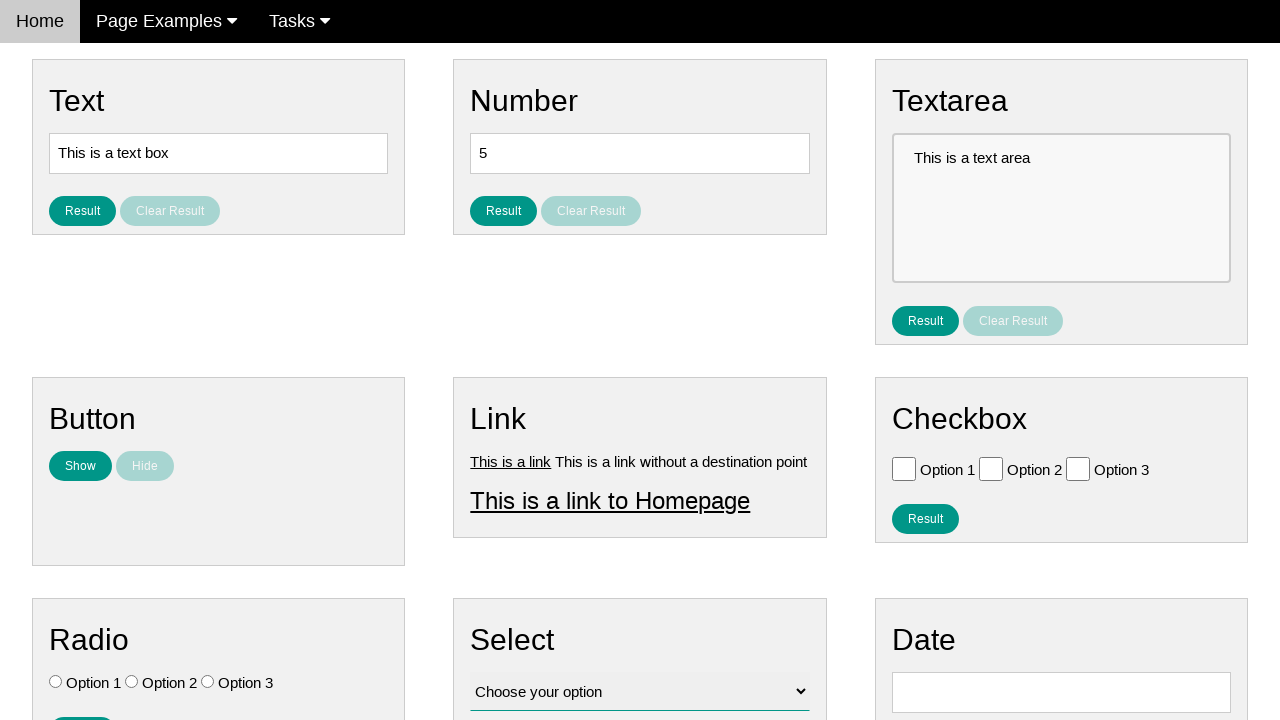

Located the date input field with ID 'vfb-8'
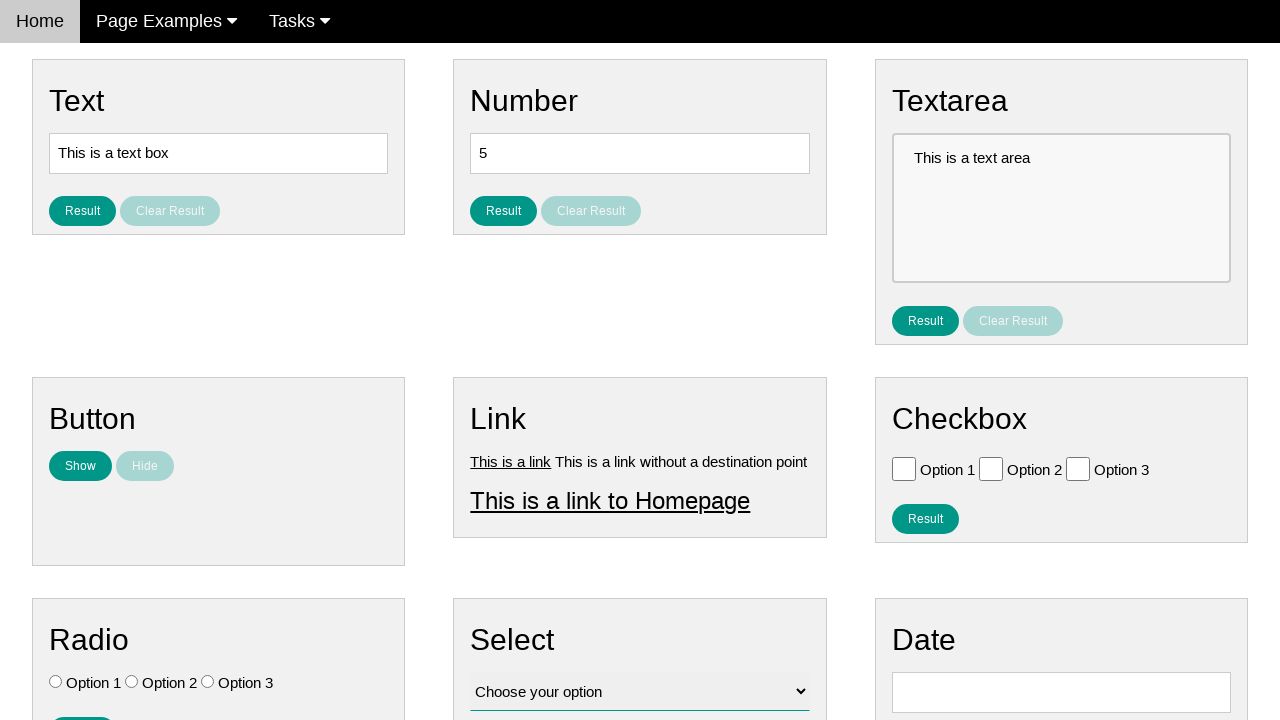

Cleared the date input field on #vfb-8
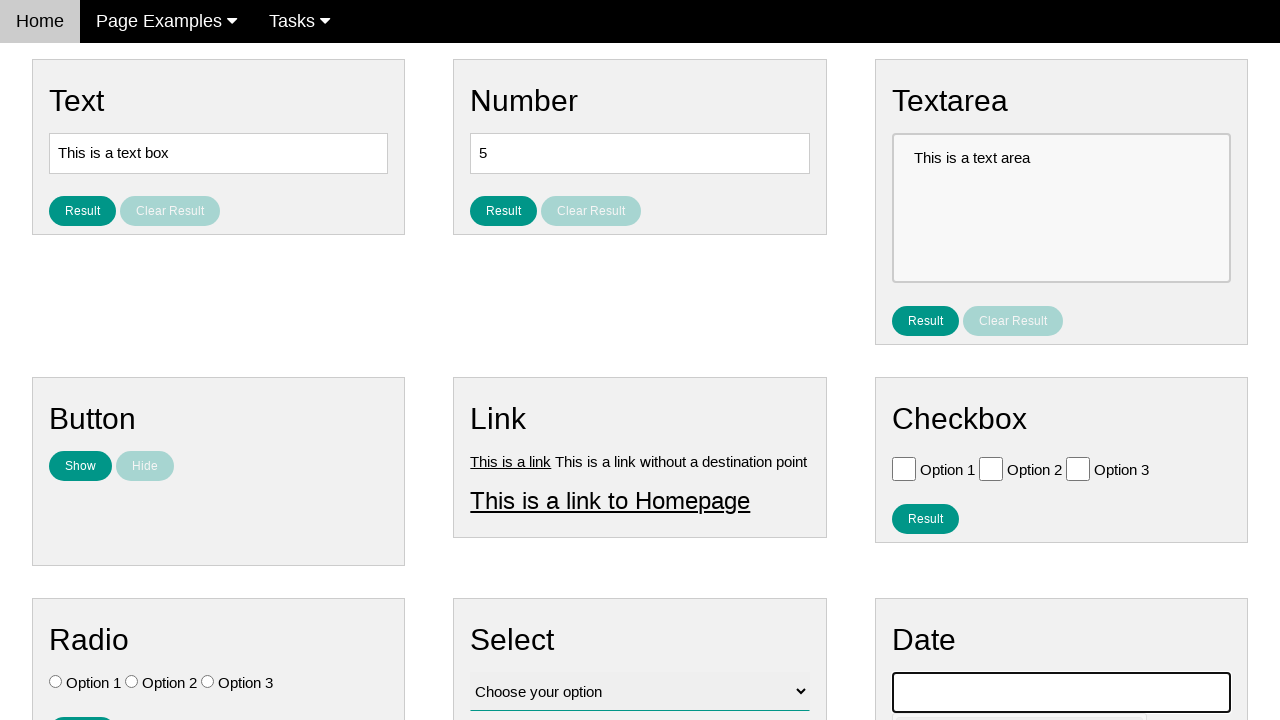

Filled the date input field with '12/15/2014' on #vfb-8
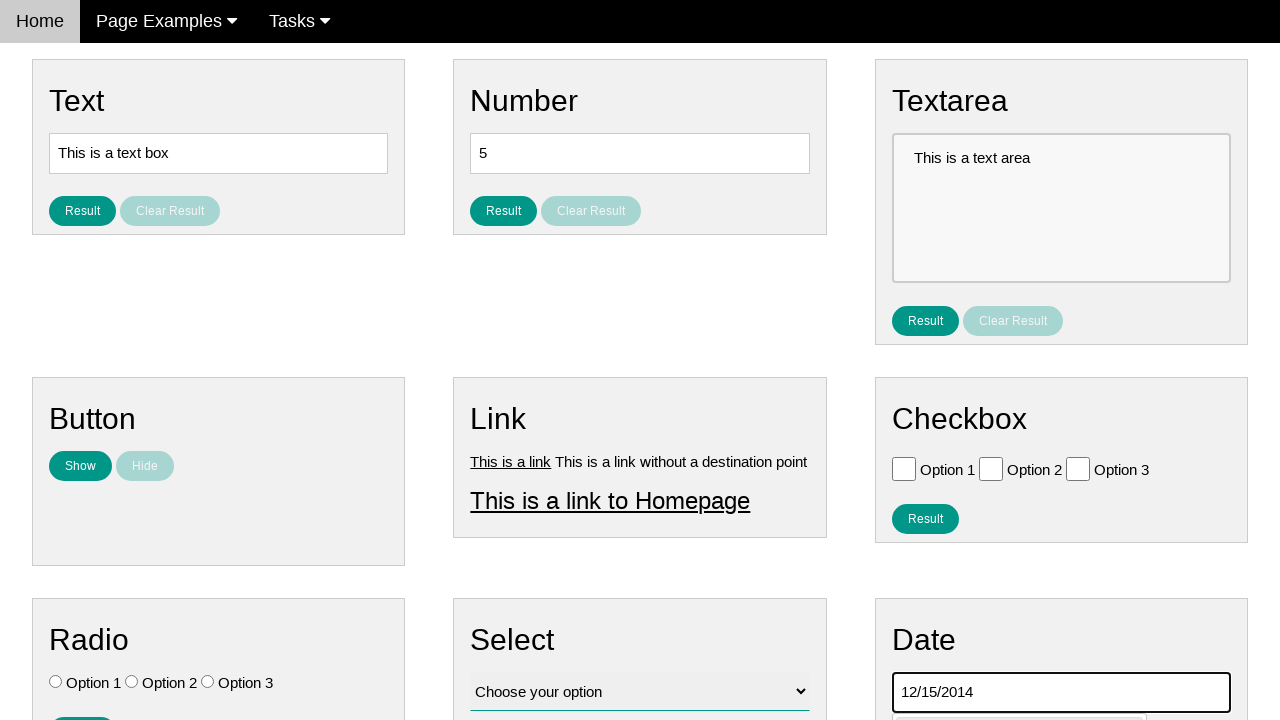

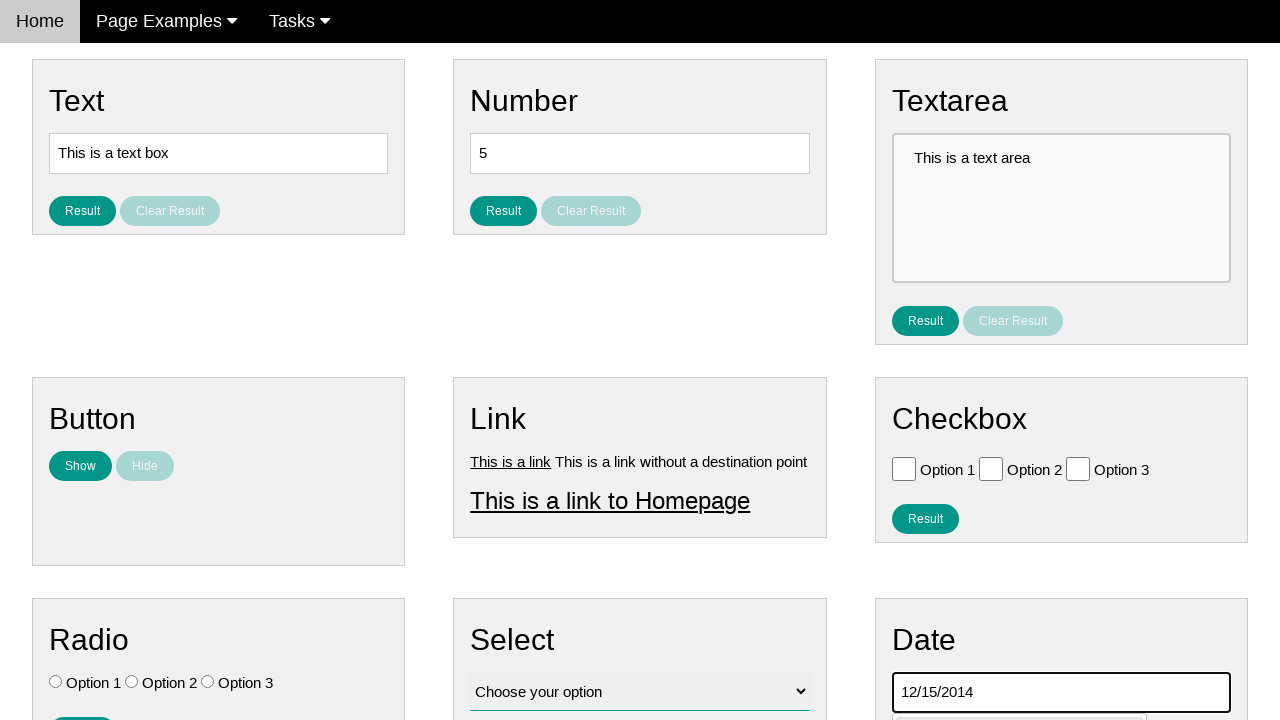